Tests radio button functionality by verifying a radio button is displayed and enabled, then selecting it if not already selected

Starting URL: https://rahulshettyacademy.com/AutomationPractice/

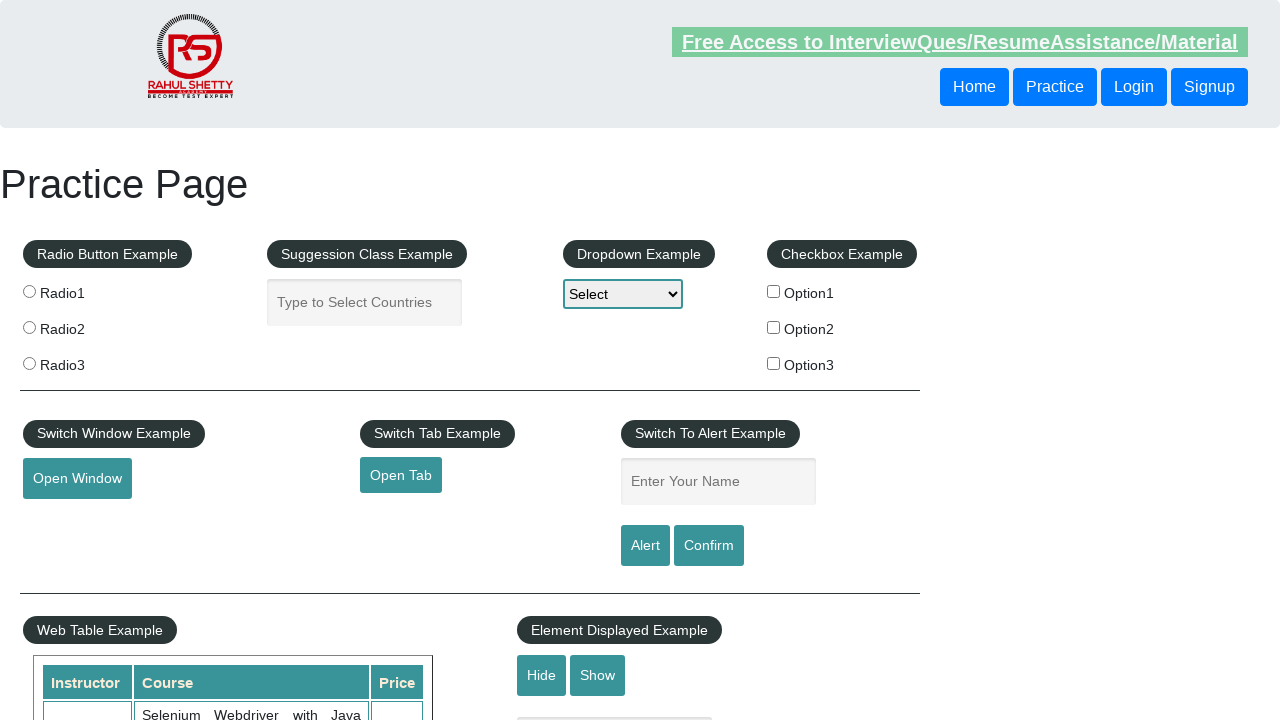

Located radio button with value 'radio2'
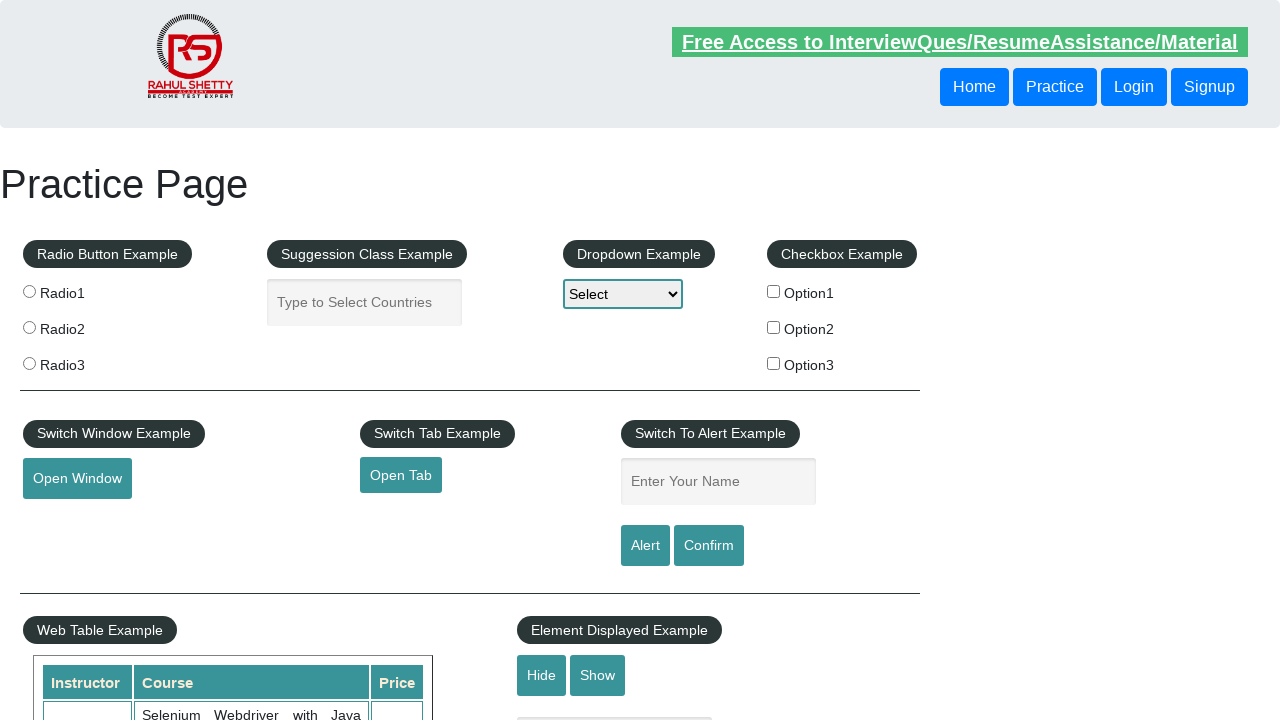

Radio button is now visible
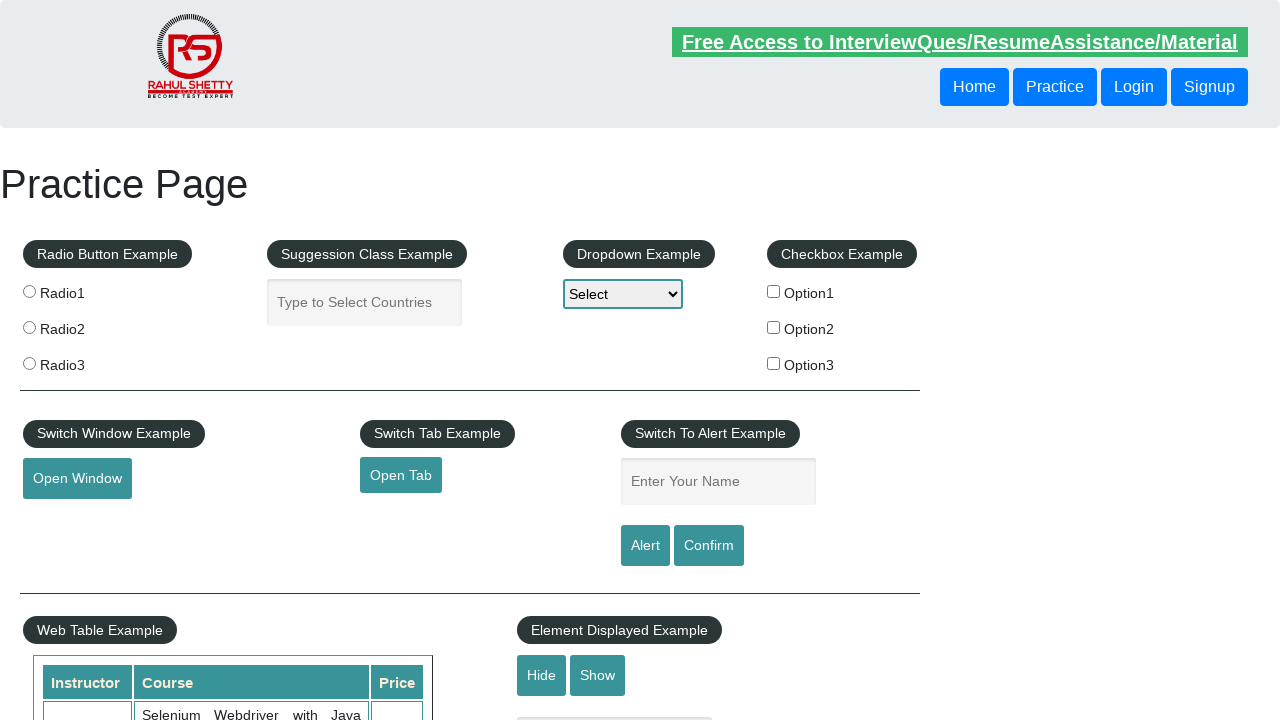

Radio button was not selected, clicked to select it at (29, 327) on input[value='radio2']
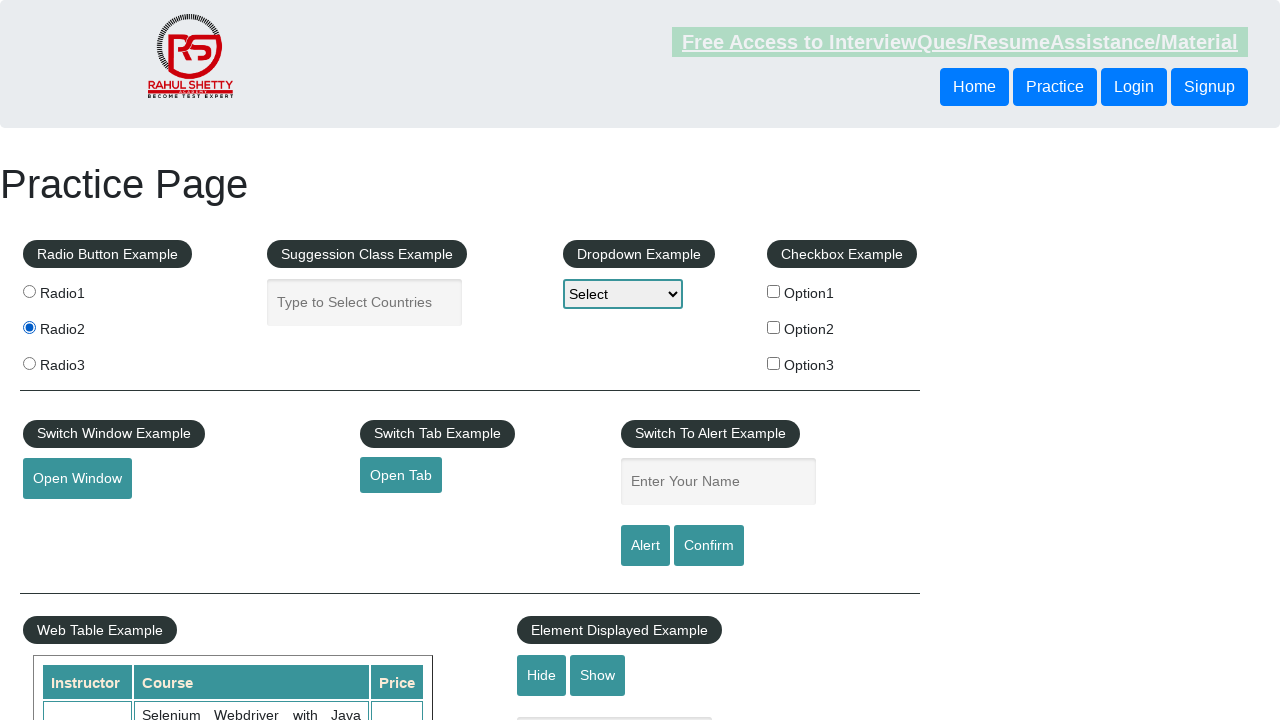

Verified that radio button is selected
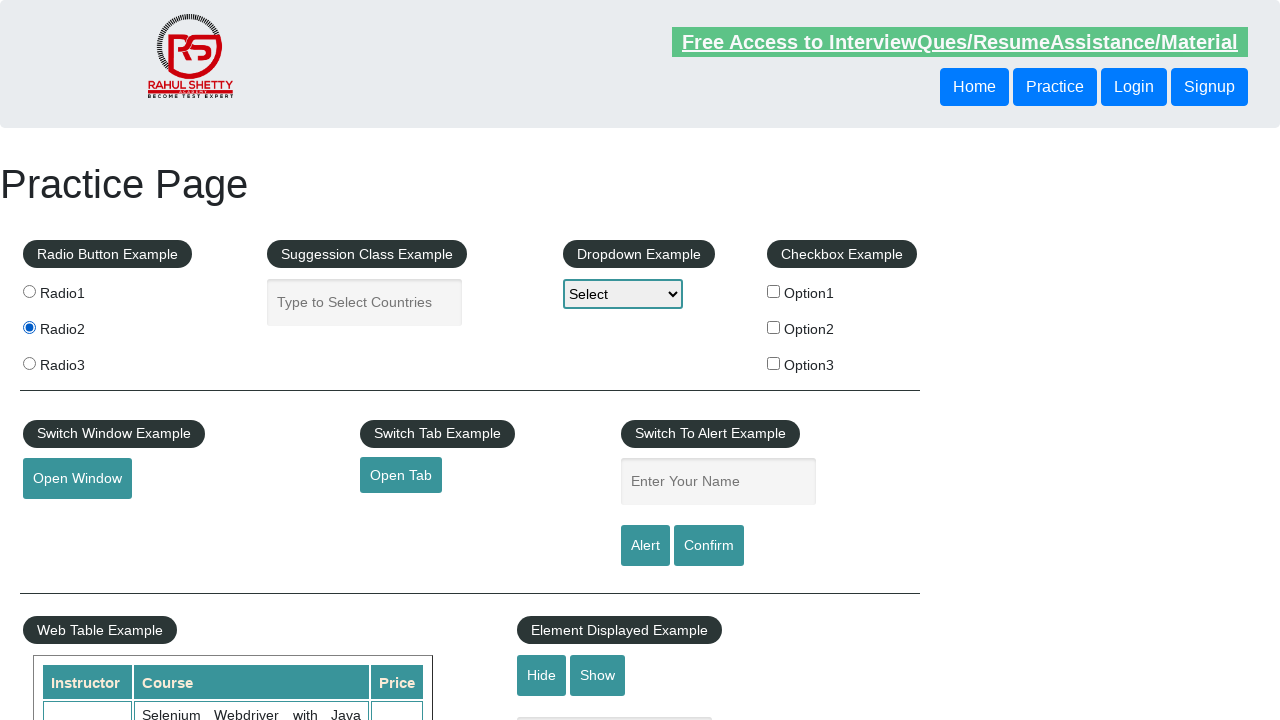

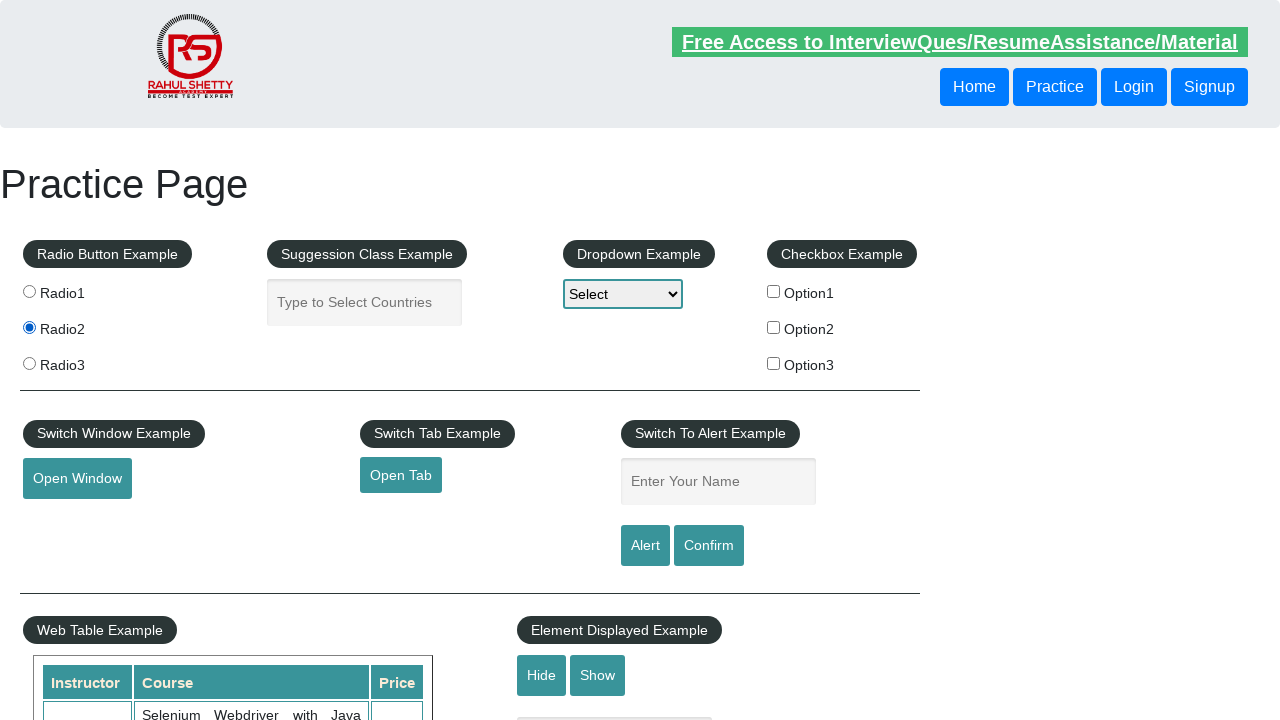